Tests checkbox functionality by clicking each of three checkboxes using XPath selectors, verifying they can be checked and unchecked.

Starting URL: https://formy-project.herokuapp.com/checkbox

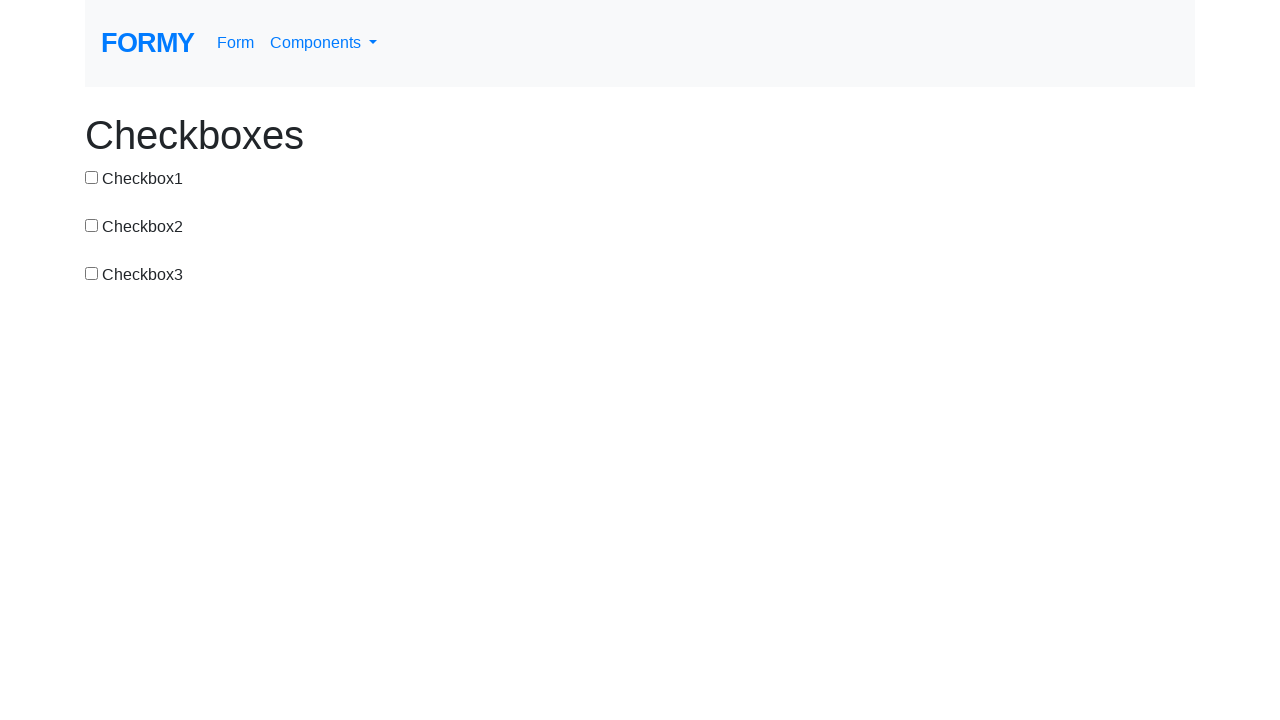

Clicked checkbox 1 at (92, 177) on xpath=//input[@type='checkbox'][@value='checkbox-1']
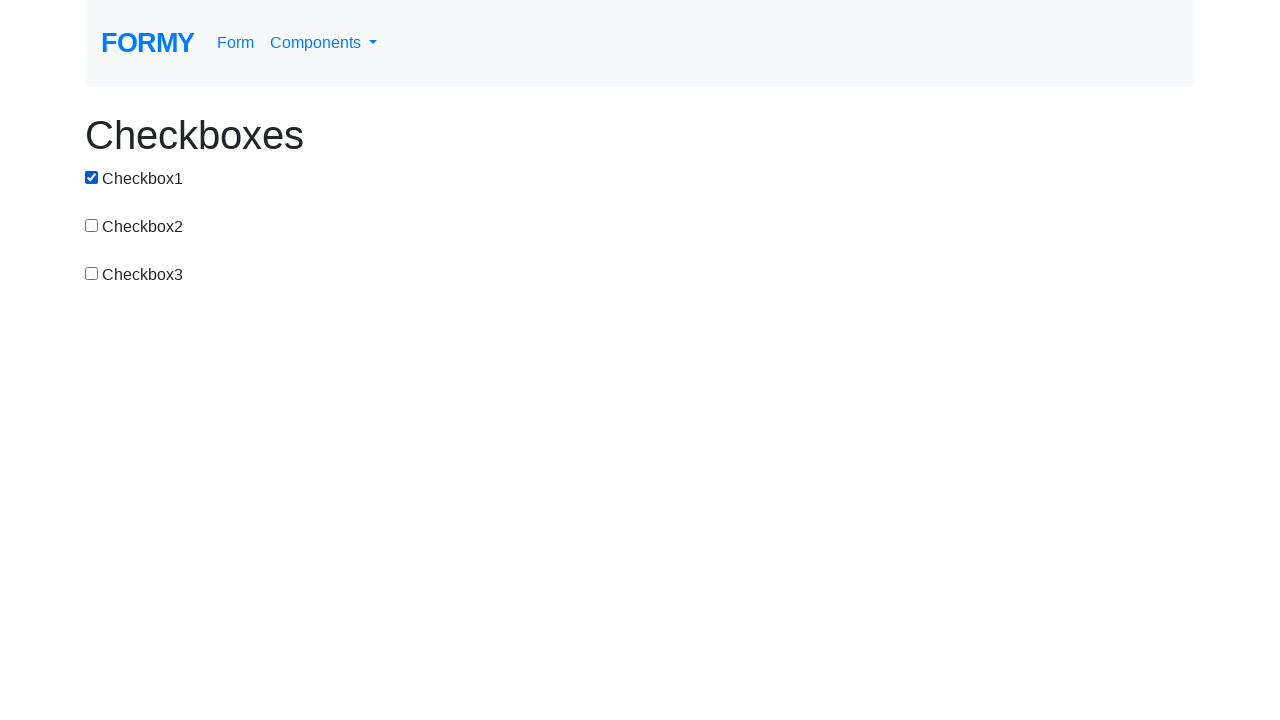

Verified checkbox 1 is checked
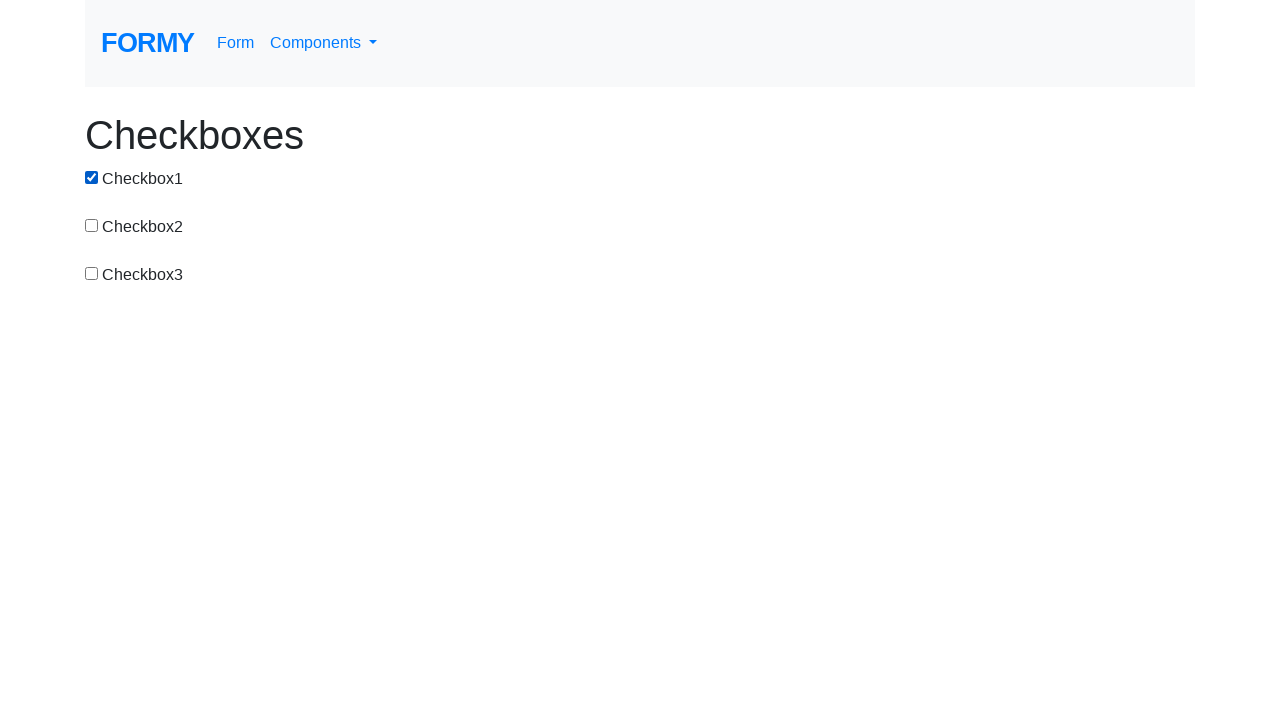

Clicked checkbox 1 again to uncheck at (92, 177) on xpath=//input[@type='checkbox'][@value='checkbox-1']
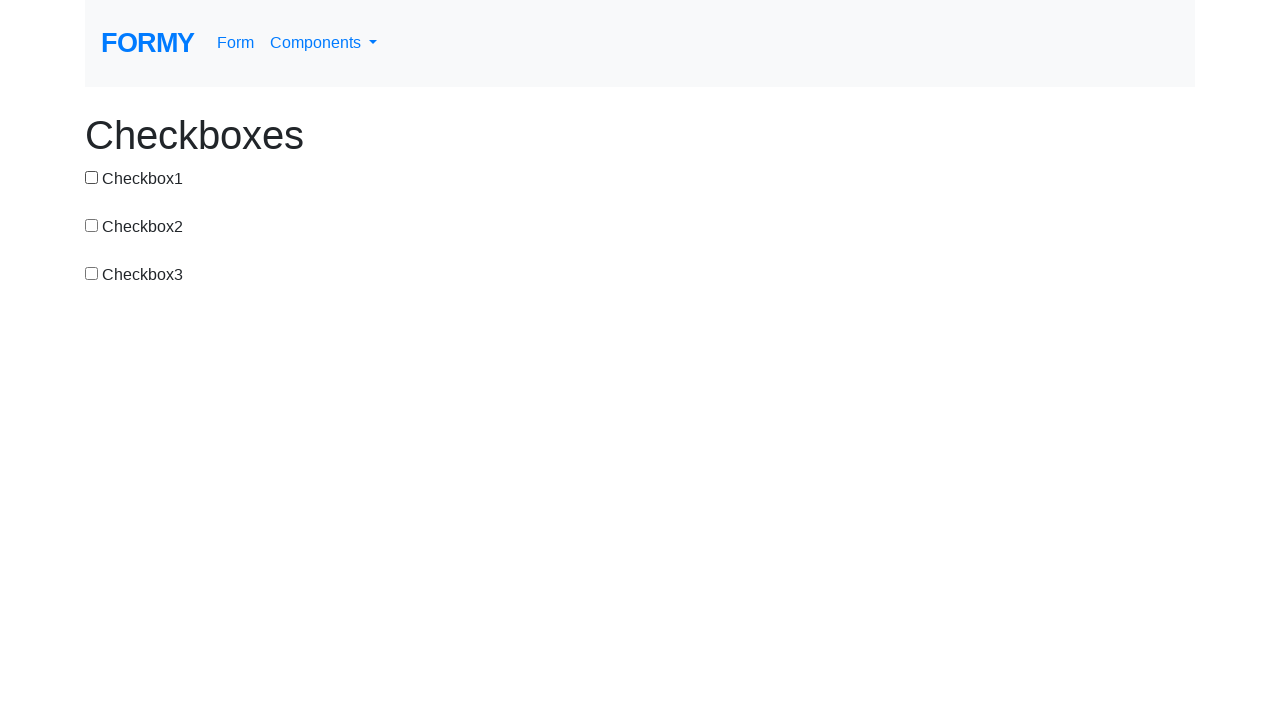

Verified checkbox 1 is unchecked
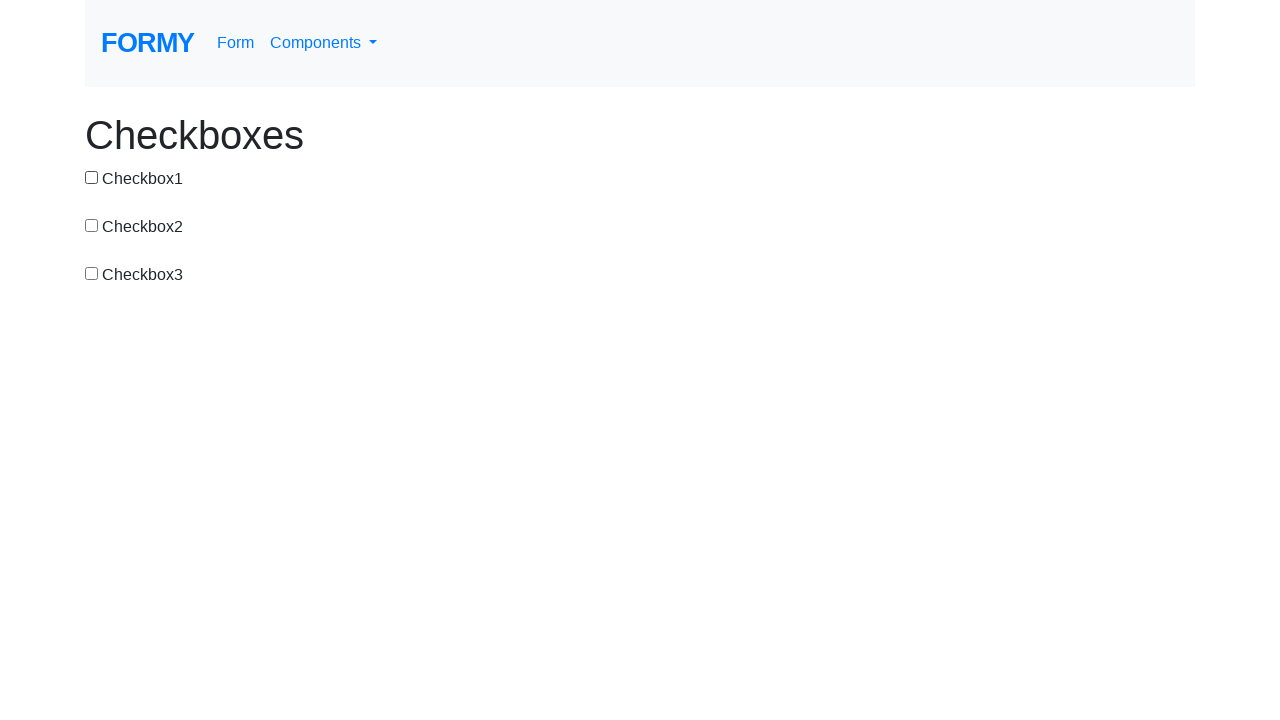

Clicked checkbox 2 at (92, 225) on xpath=//input[@type='checkbox'][@value='checkbox-2']
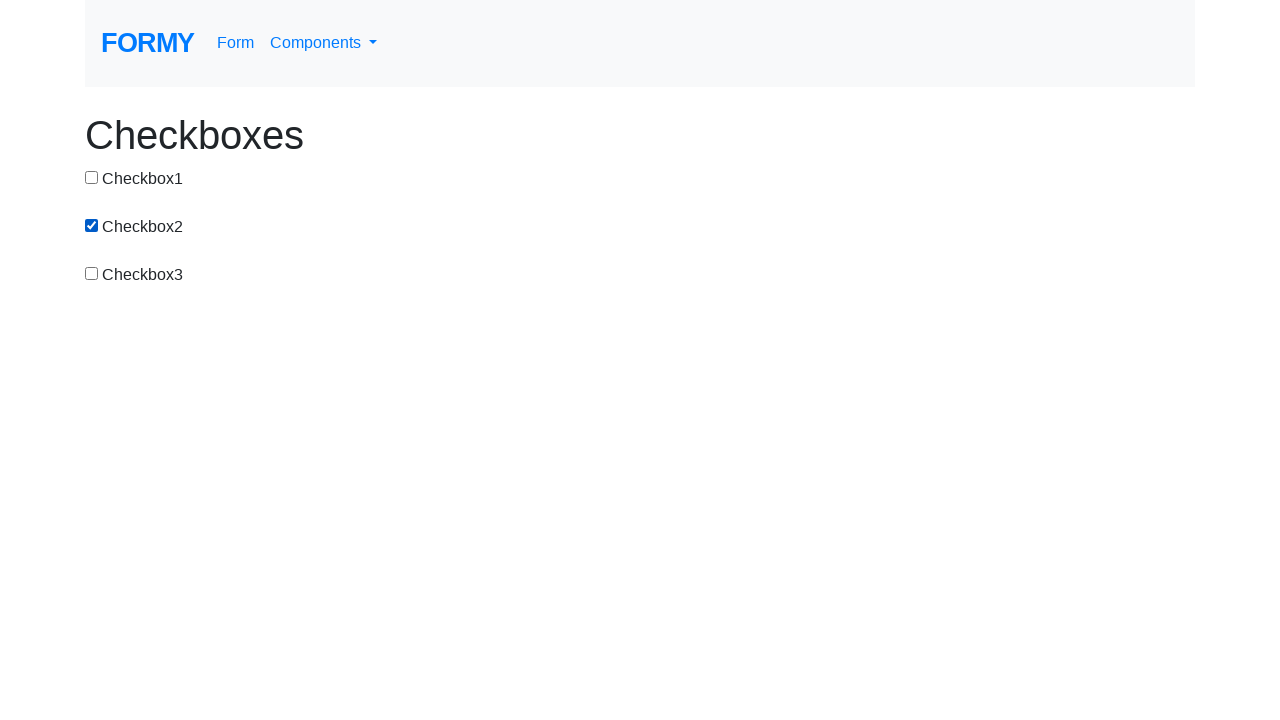

Verified checkbox 2 is checked
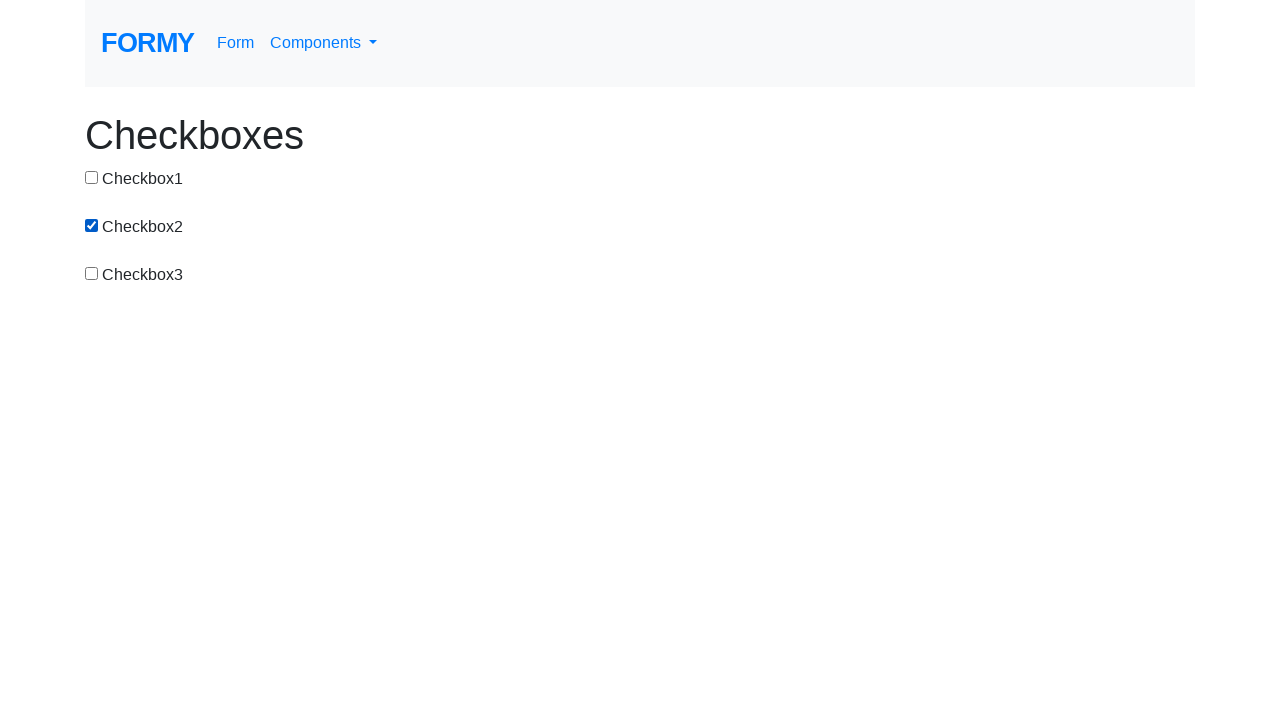

Clicked checkbox 2 again to uncheck at (92, 225) on xpath=//input[@type='checkbox'][@value='checkbox-2']
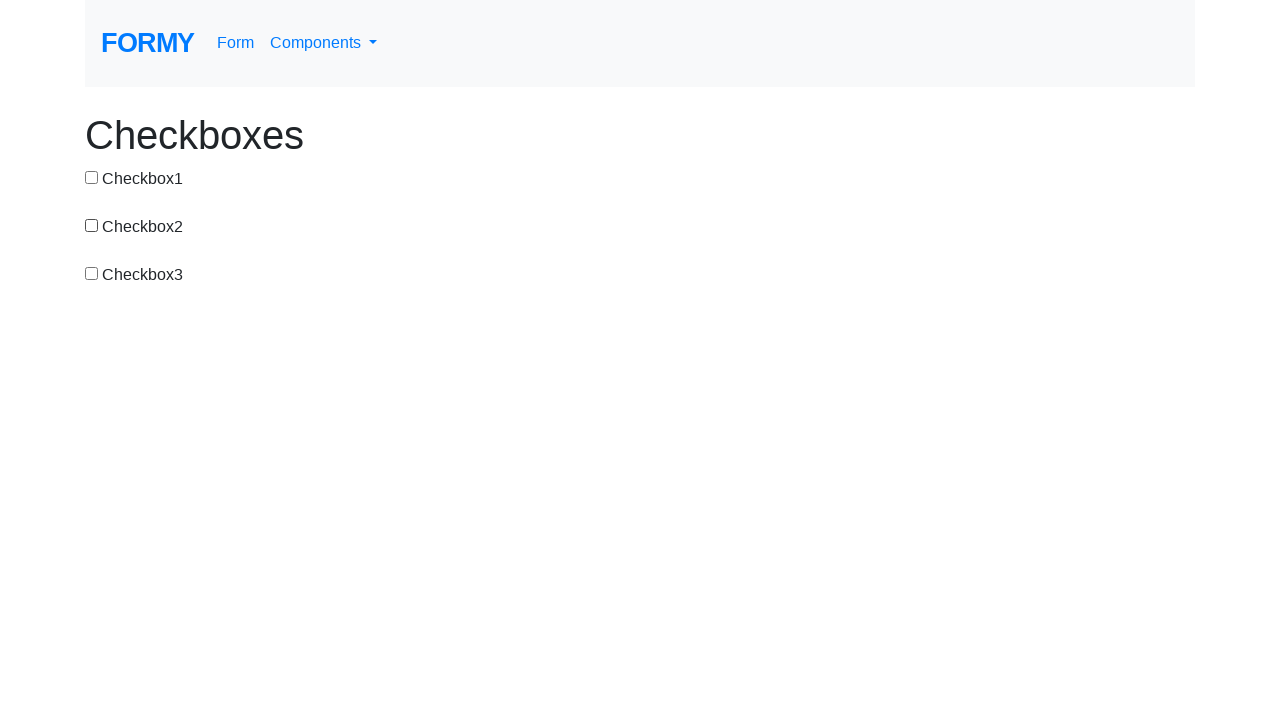

Verified checkbox 2 is unchecked
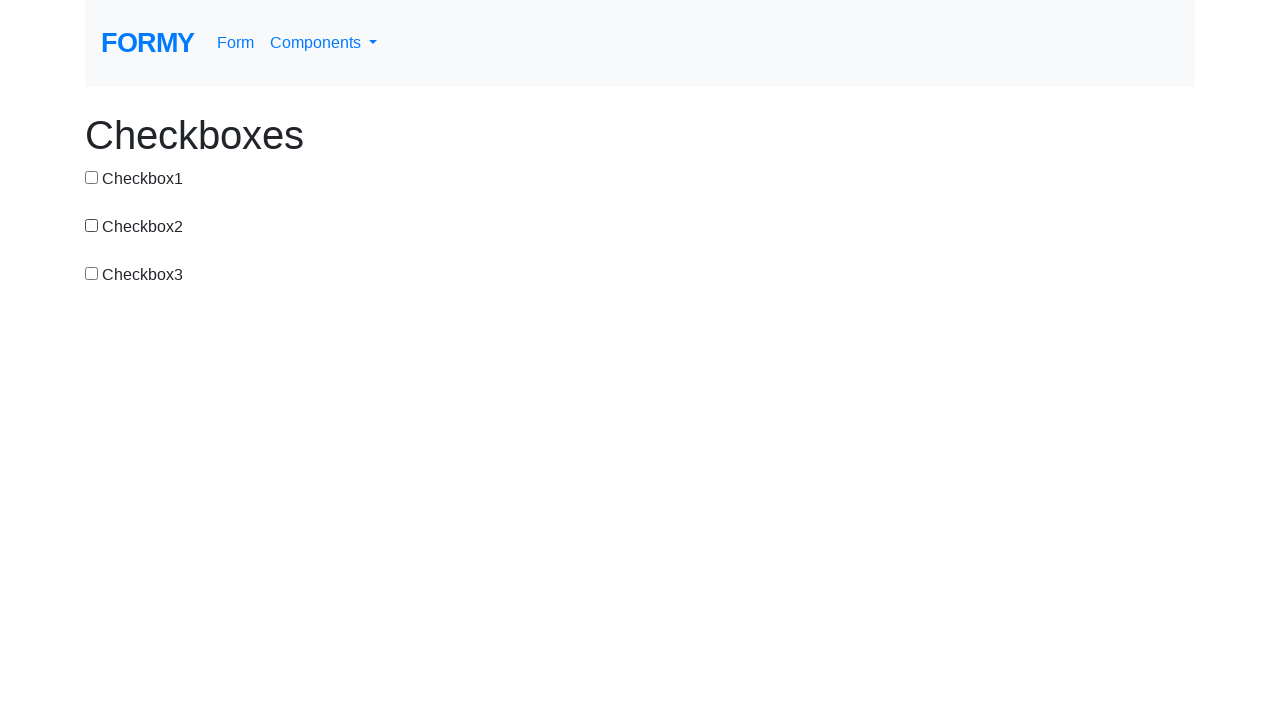

Clicked checkbox 3 at (92, 273) on xpath=//input[@type='checkbox'][@value='checkbox-3']
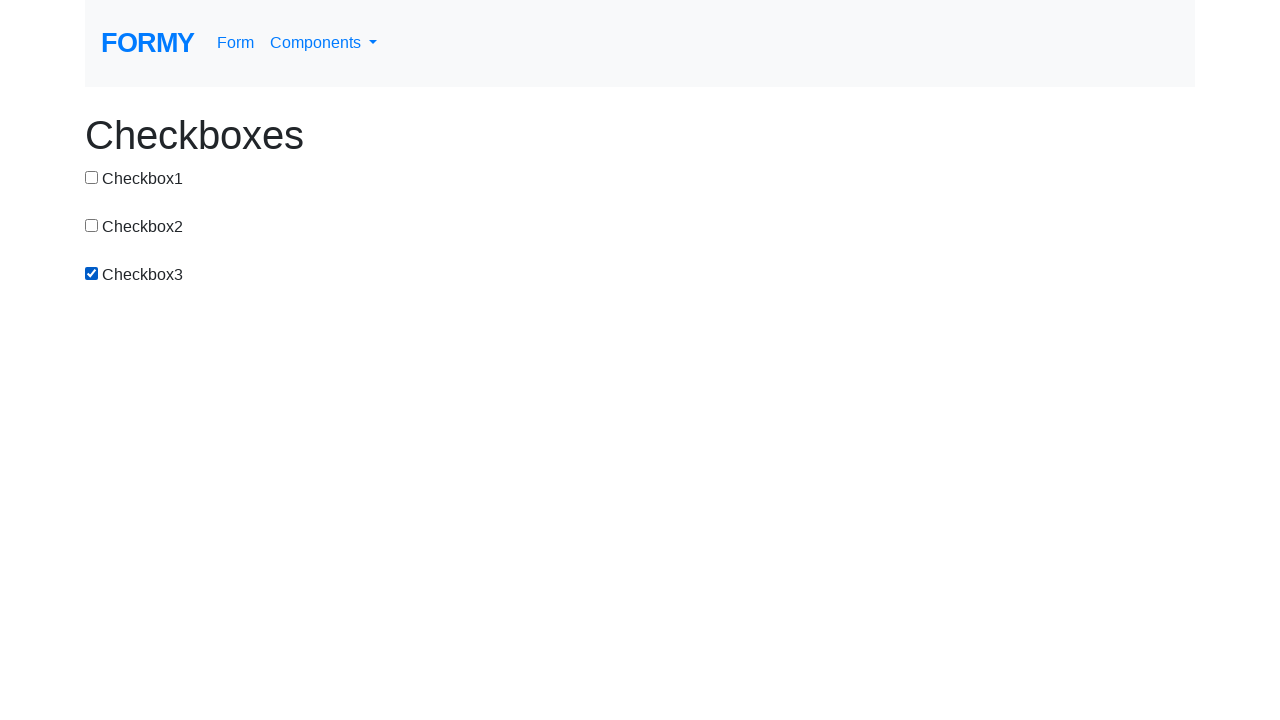

Verified checkbox 3 is checked
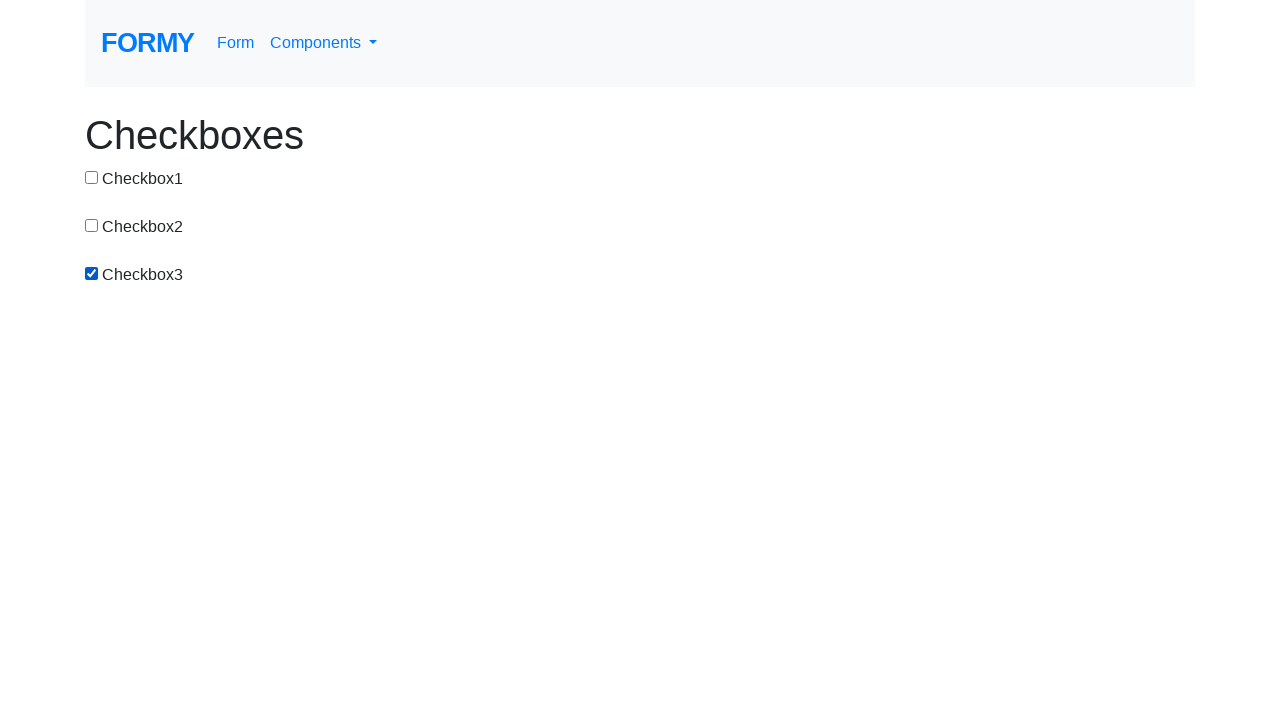

Clicked checkbox 3 again to uncheck at (92, 273) on xpath=//input[@type='checkbox'][@value='checkbox-3']
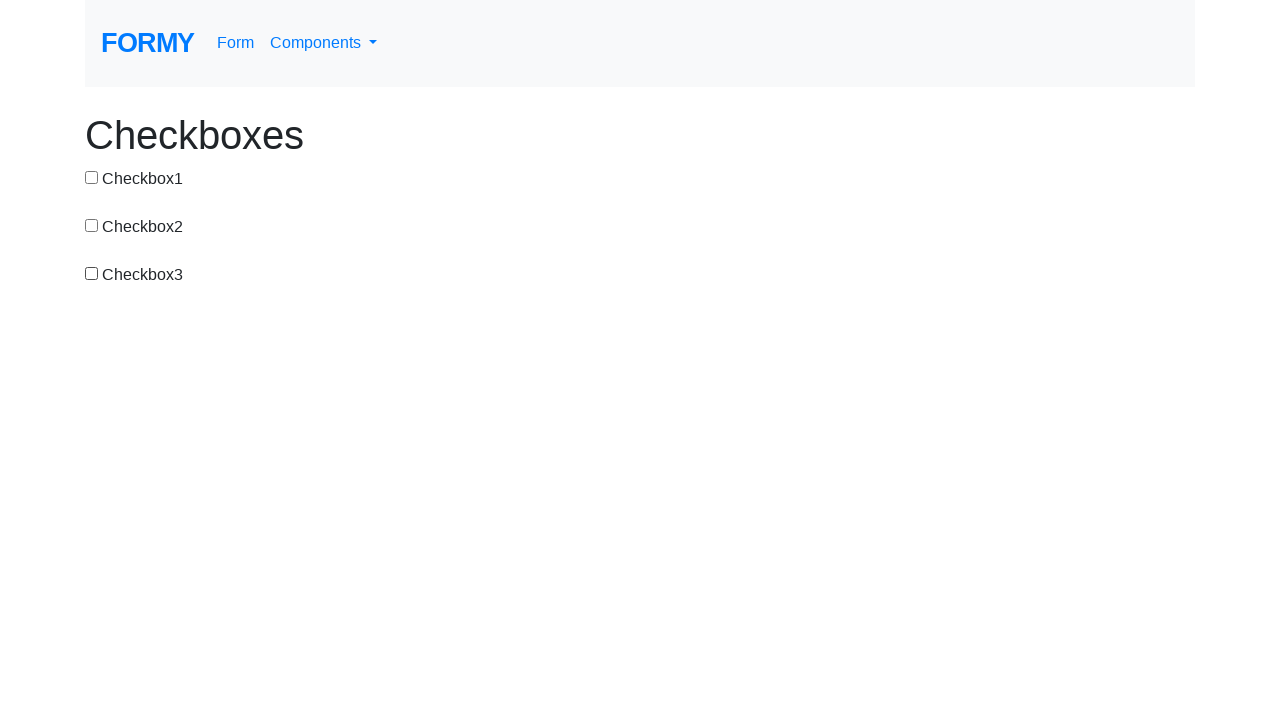

Verified checkbox 3 is unchecked
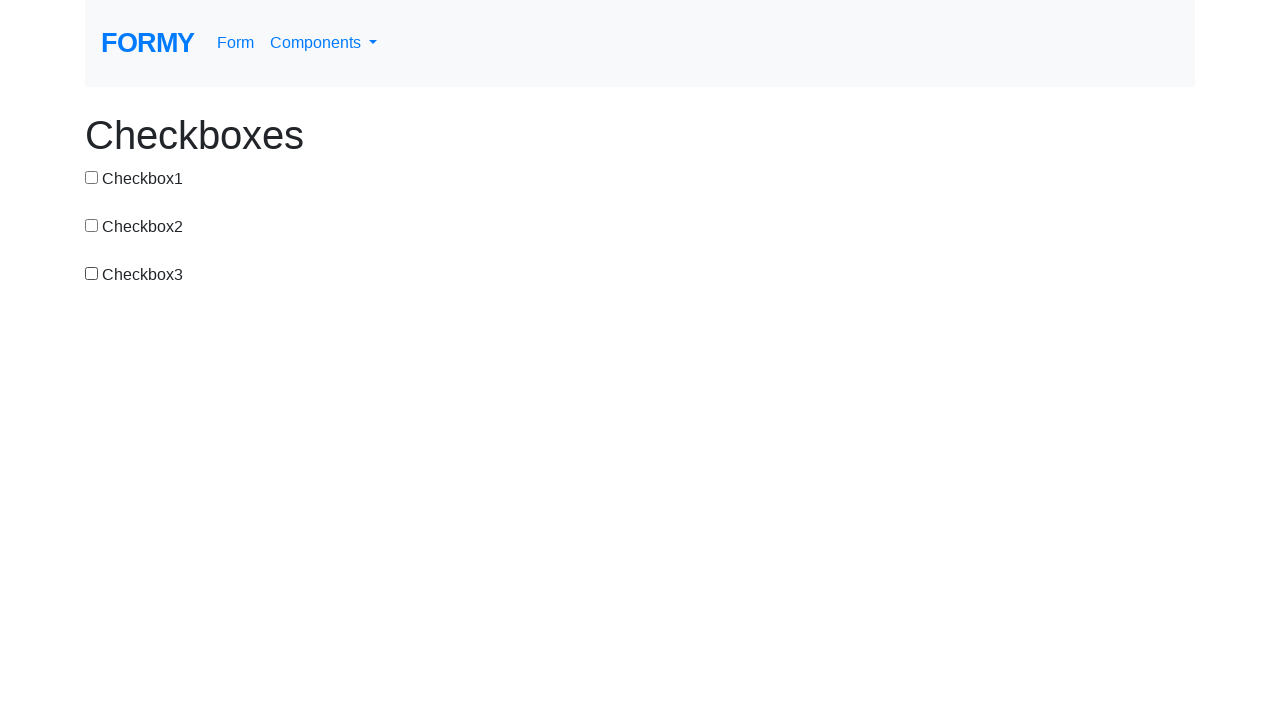

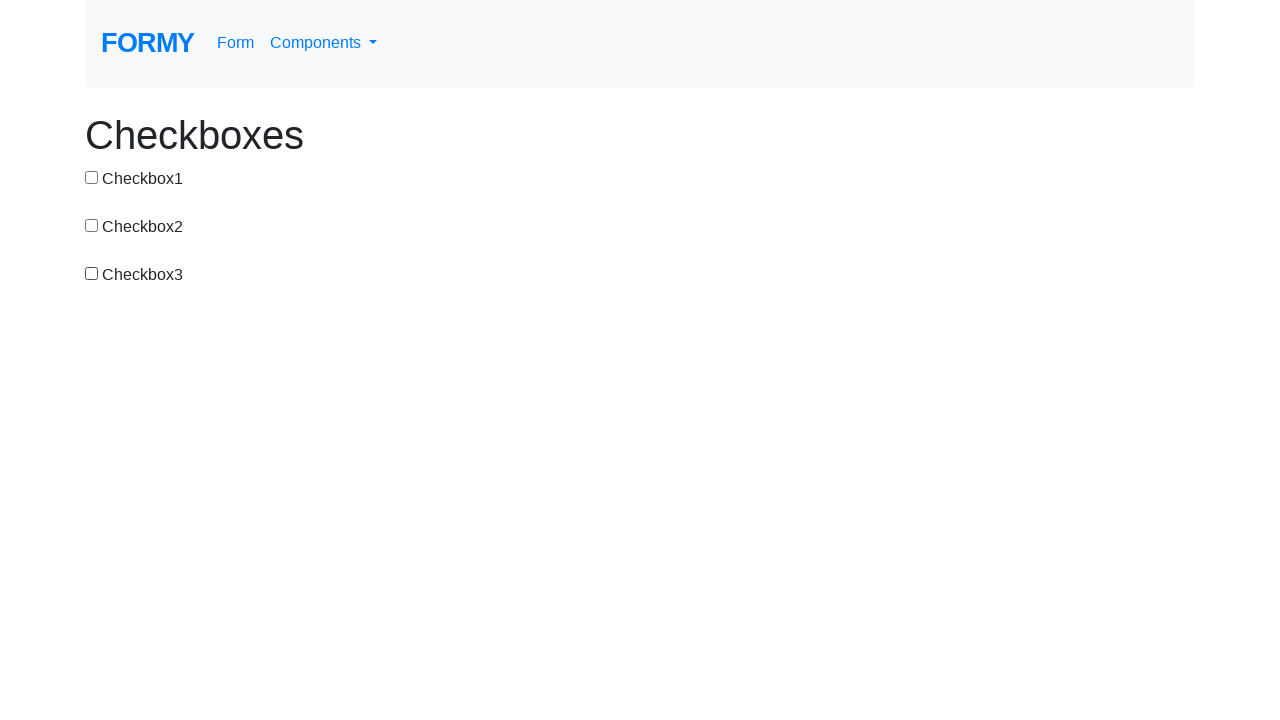